Tests JavaScript scrolling functionality on a practice page by scrolling the window down and then scrolling within a specific table container element.

Starting URL: http://qaclickacademy.com/practice.php

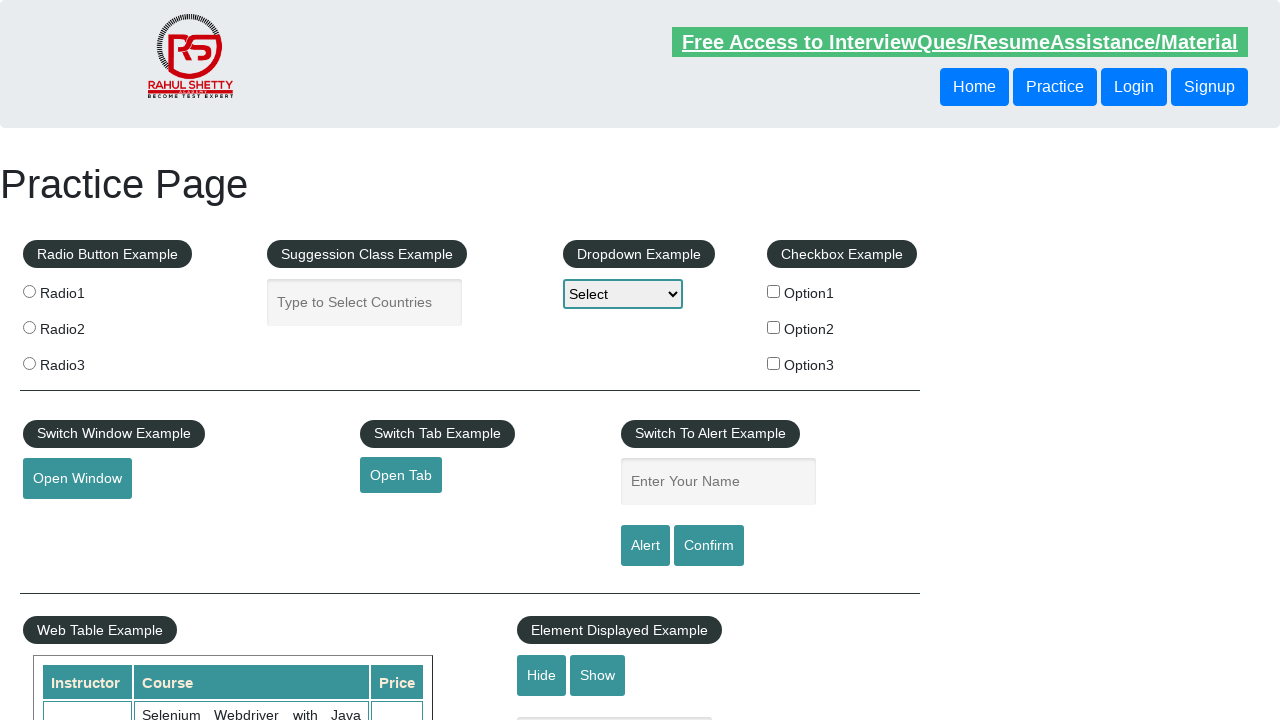

Scrolled window down by 600 pixels
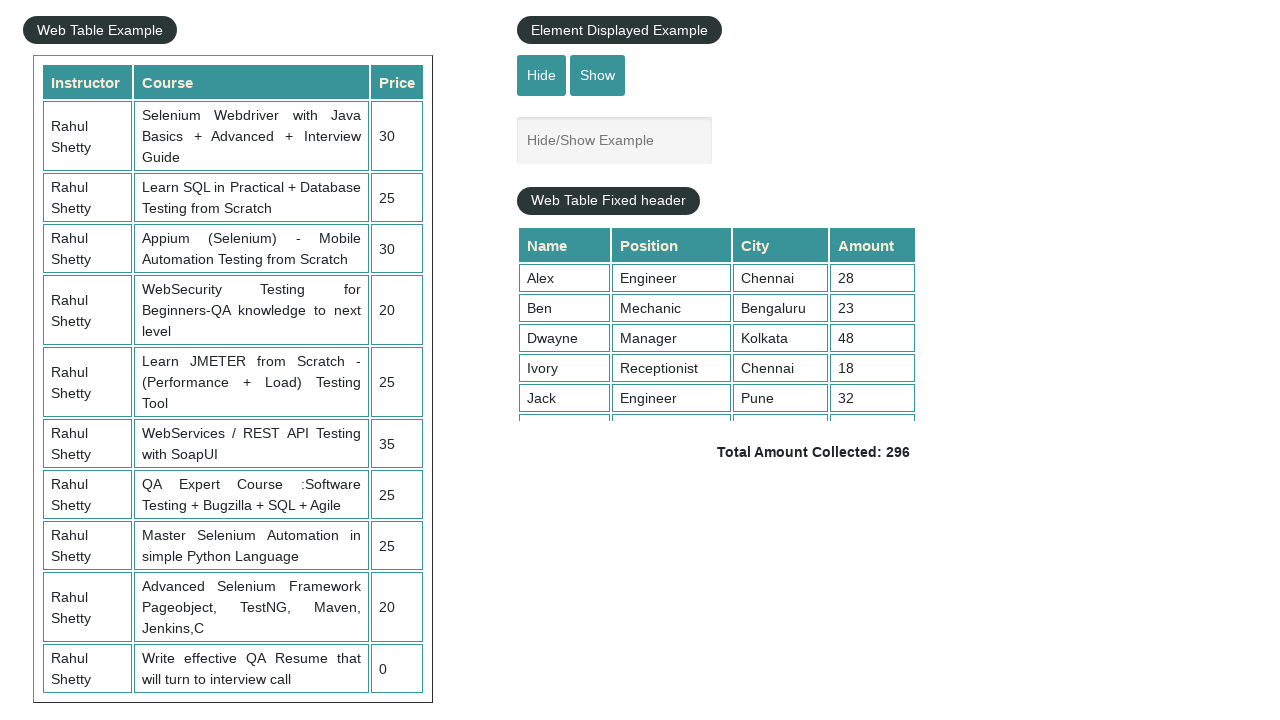

Waited 500ms for window scroll to complete
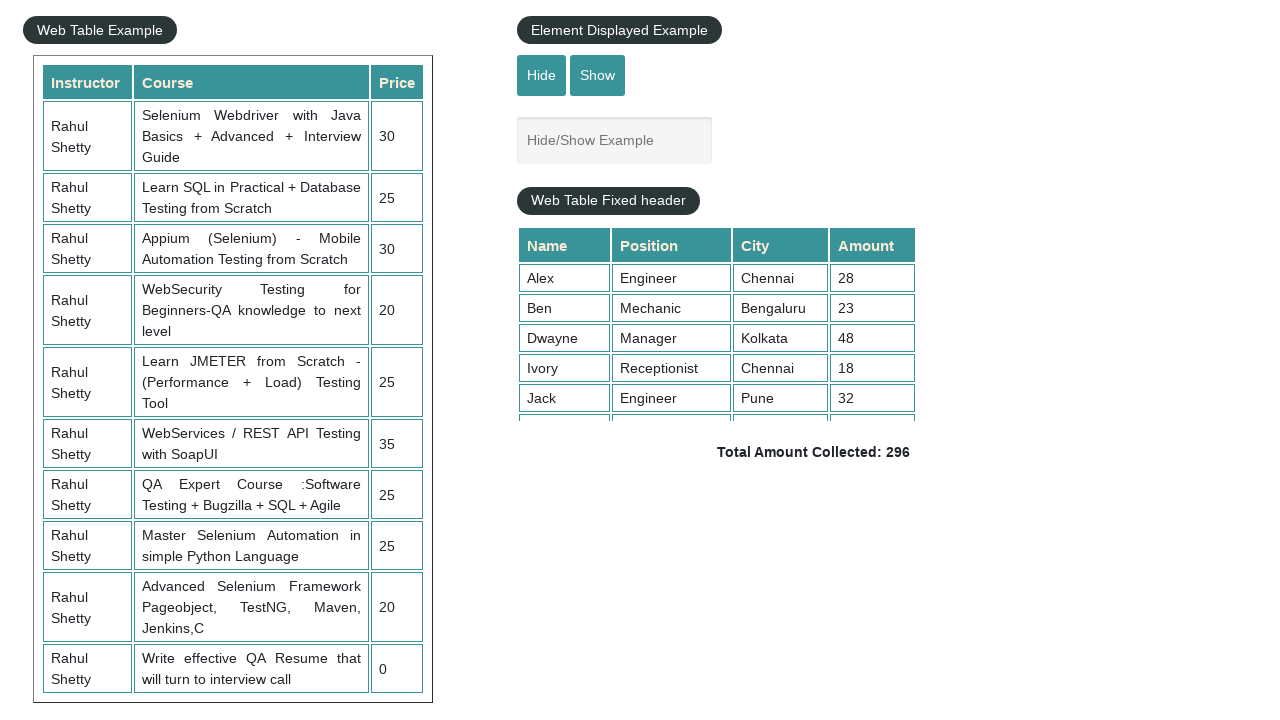

Scrolled table container down by 200 pixels
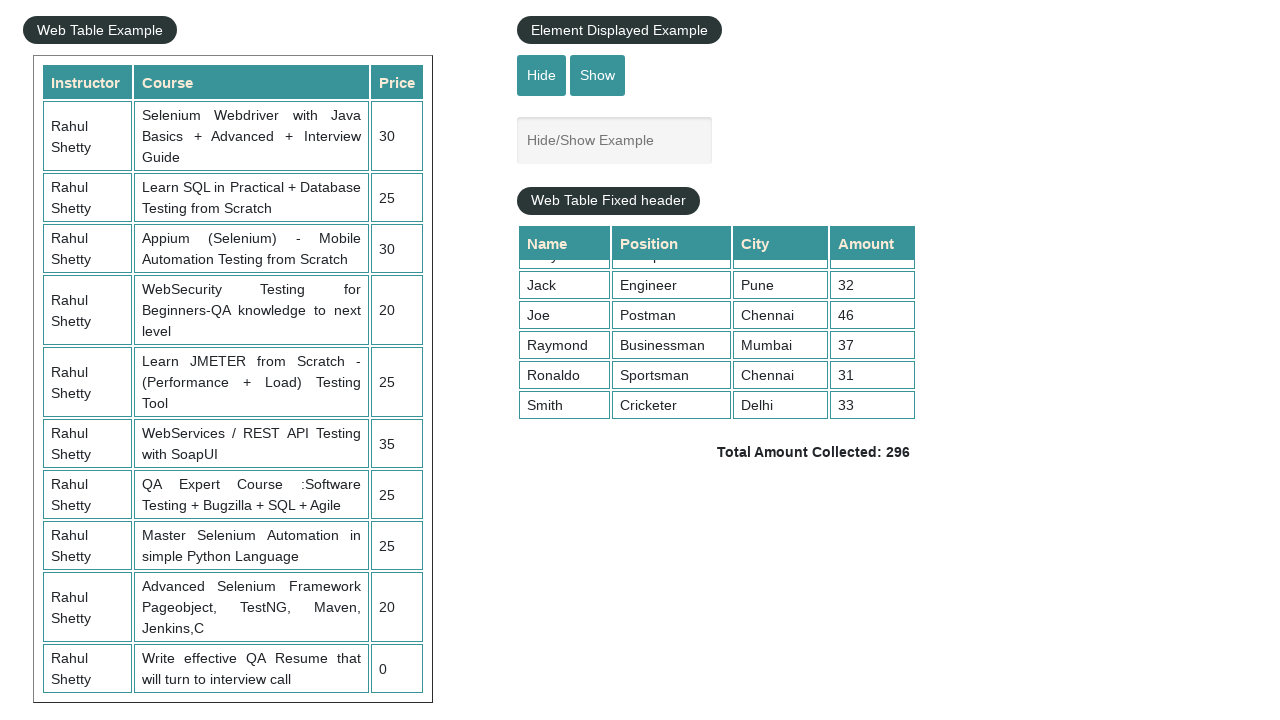

Waited 500ms for table scroll to complete
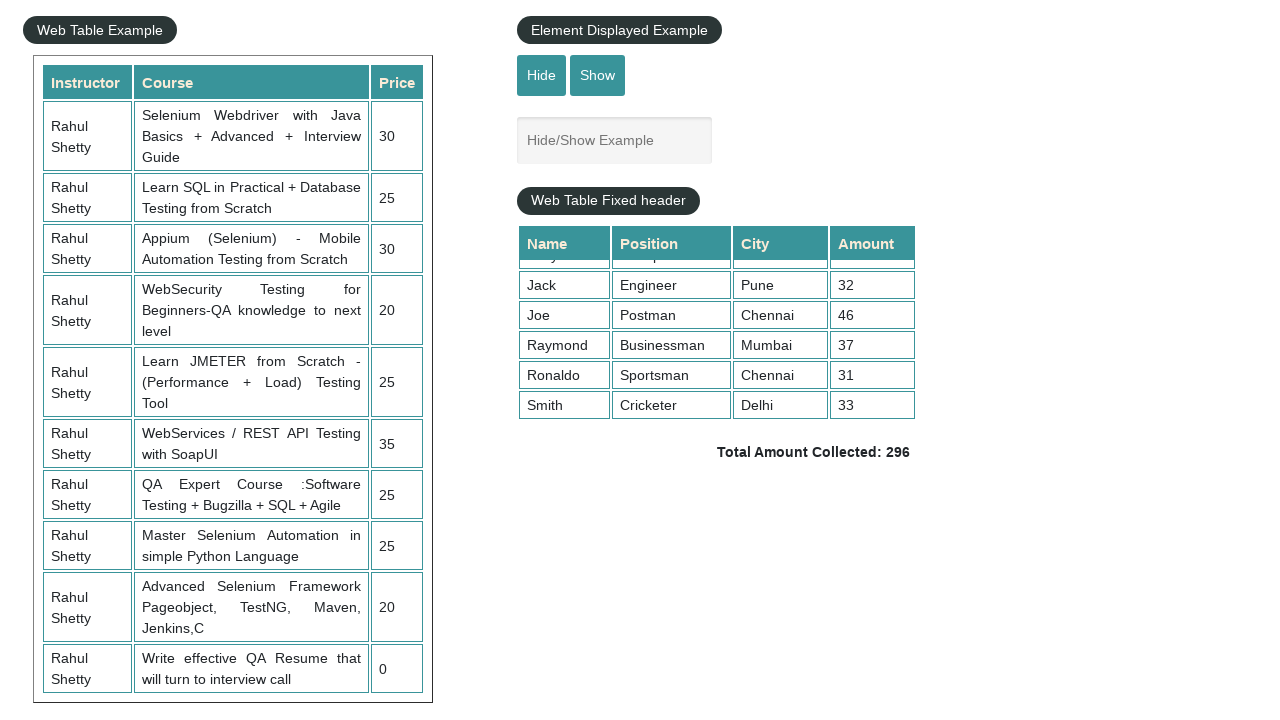

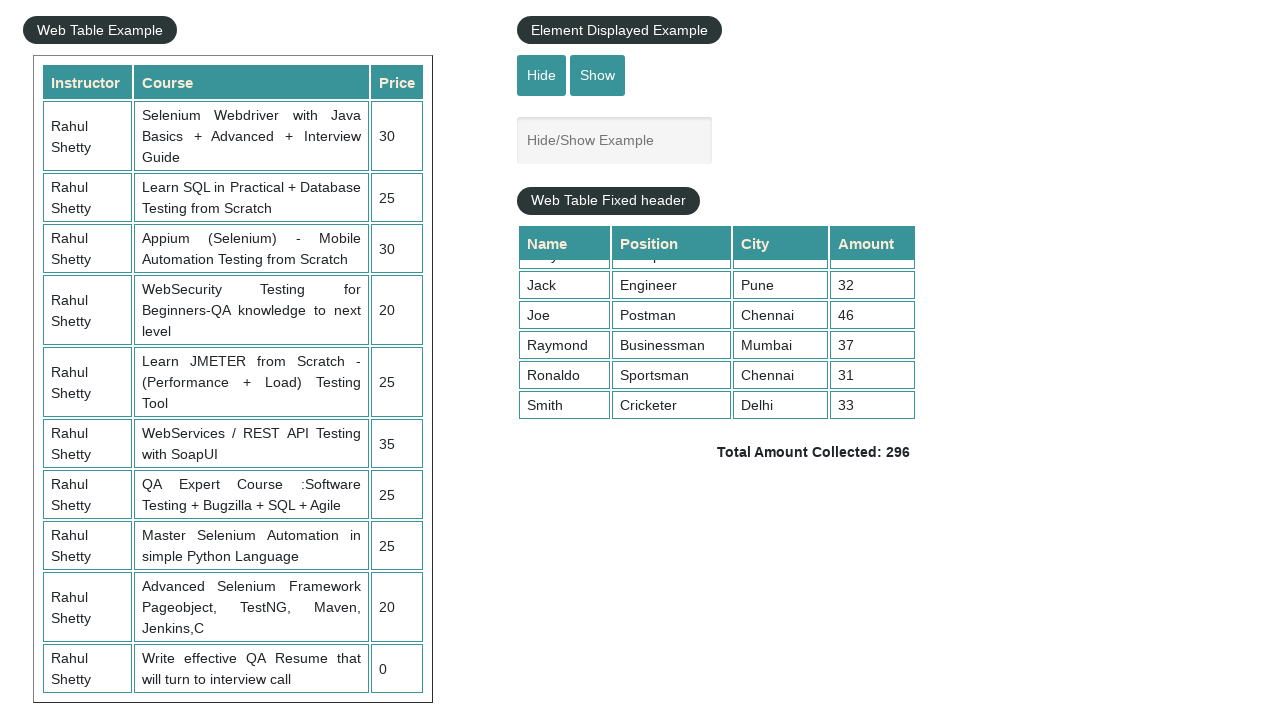